Tests the NAFDAC drug product database page by selecting to display 100 items from the data table pagination dropdown and waiting for the table to load.

Starting URL: https://greenbook.nafdac.gov.ng

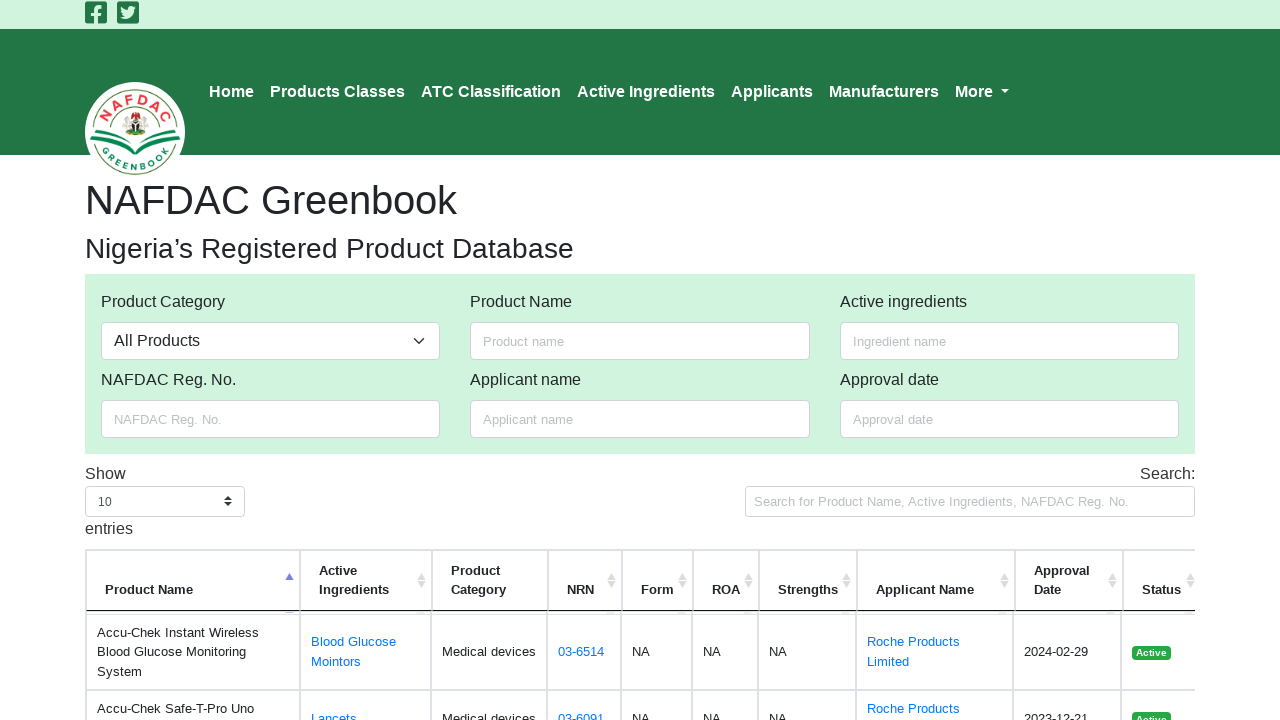

Selected 100 items from the data table pagination dropdown on div.dataTables_wrapper div.dataTables_length select
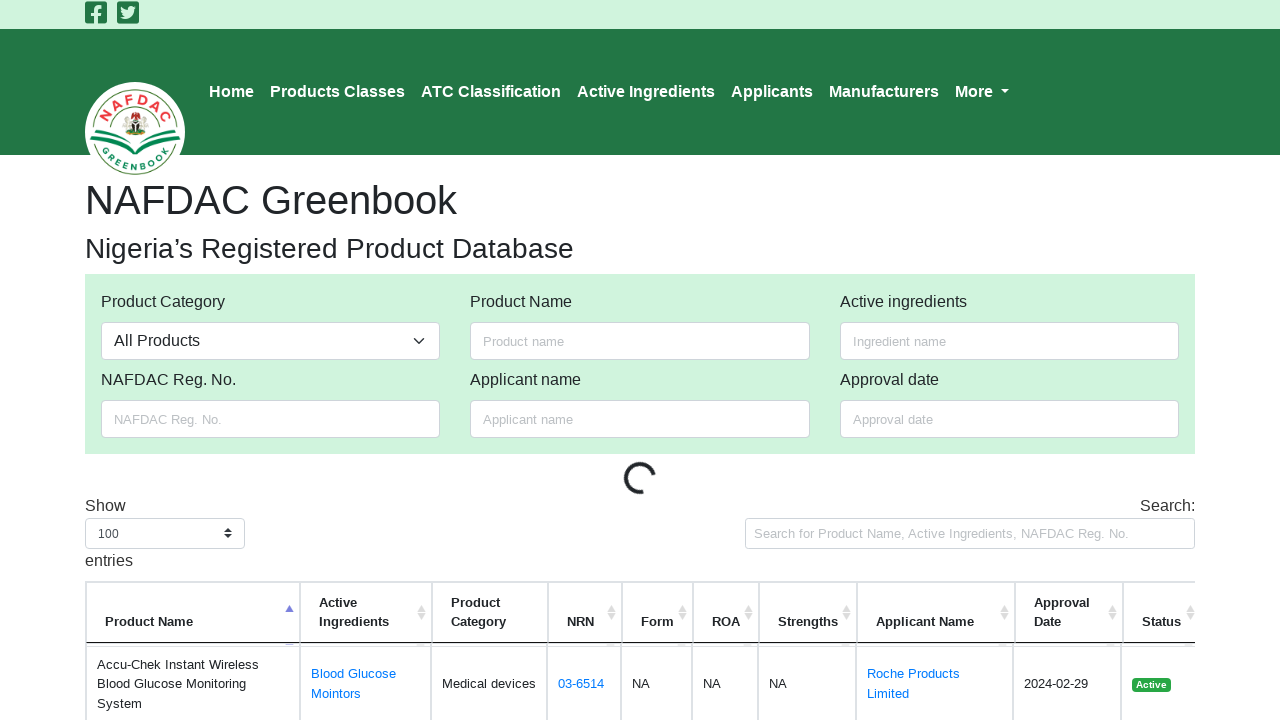

Data table loaded with 100 items per page
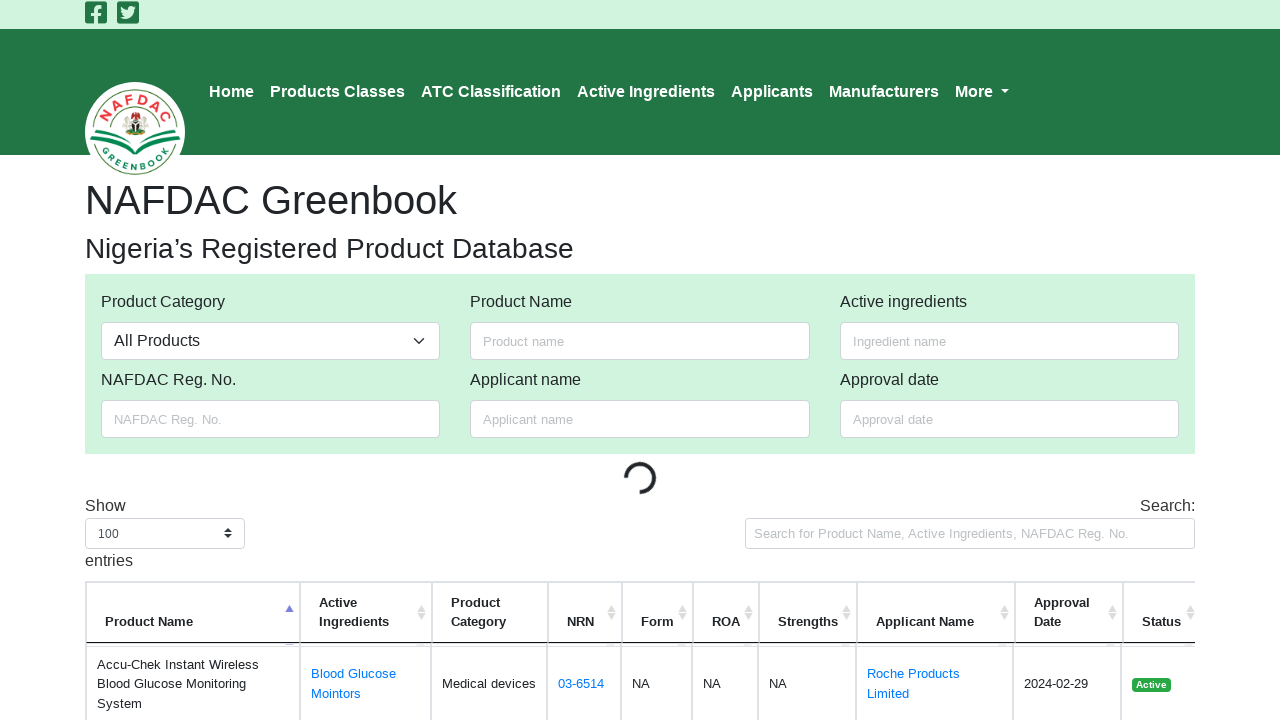

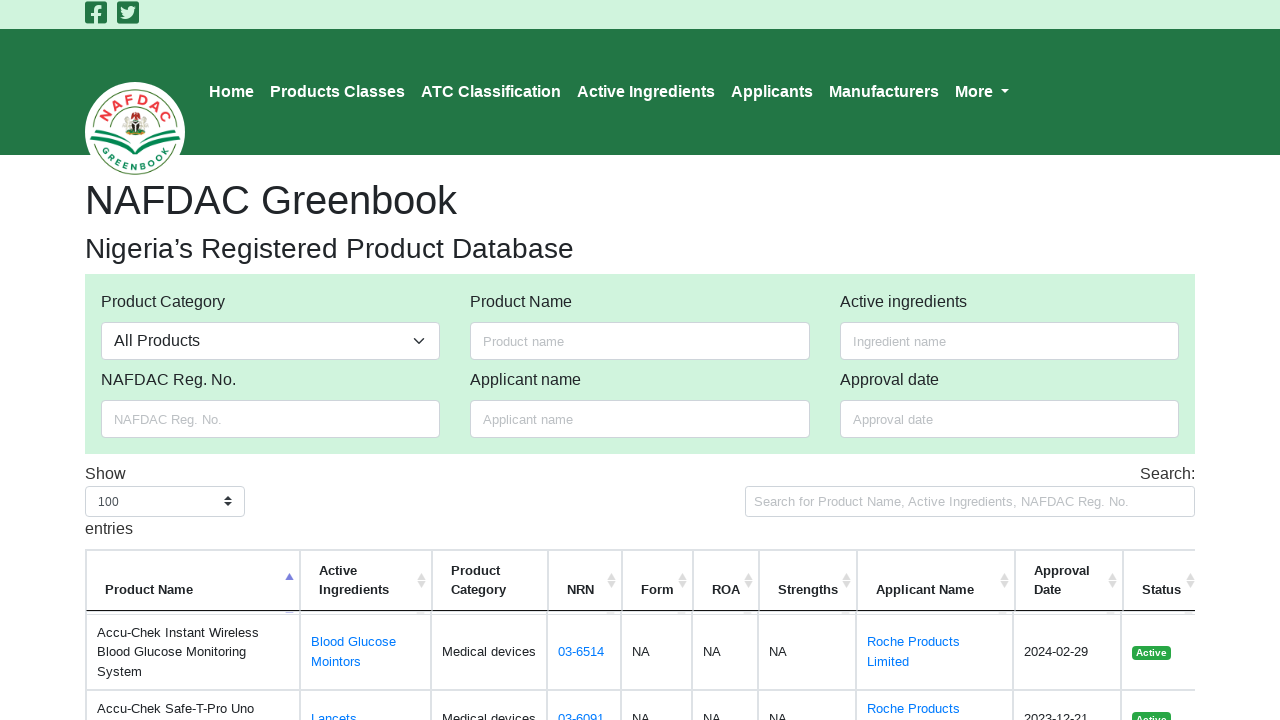